Tests window handling by clicking on Multiple Windows link, opening a new window, switching between parent and child windows, and verifying content on each

Starting URL: https://the-internet.herokuapp.com/

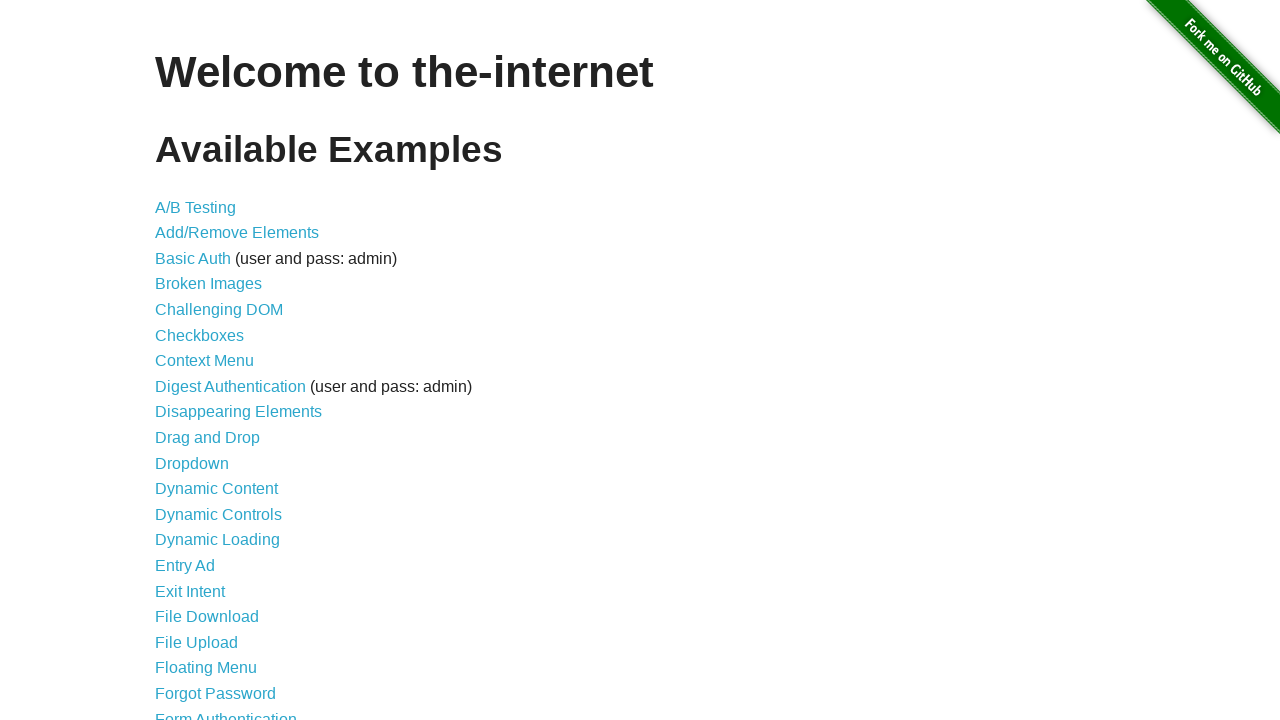

Clicked on Multiple Windows link at (218, 369) on a:text('Multiple Windows')
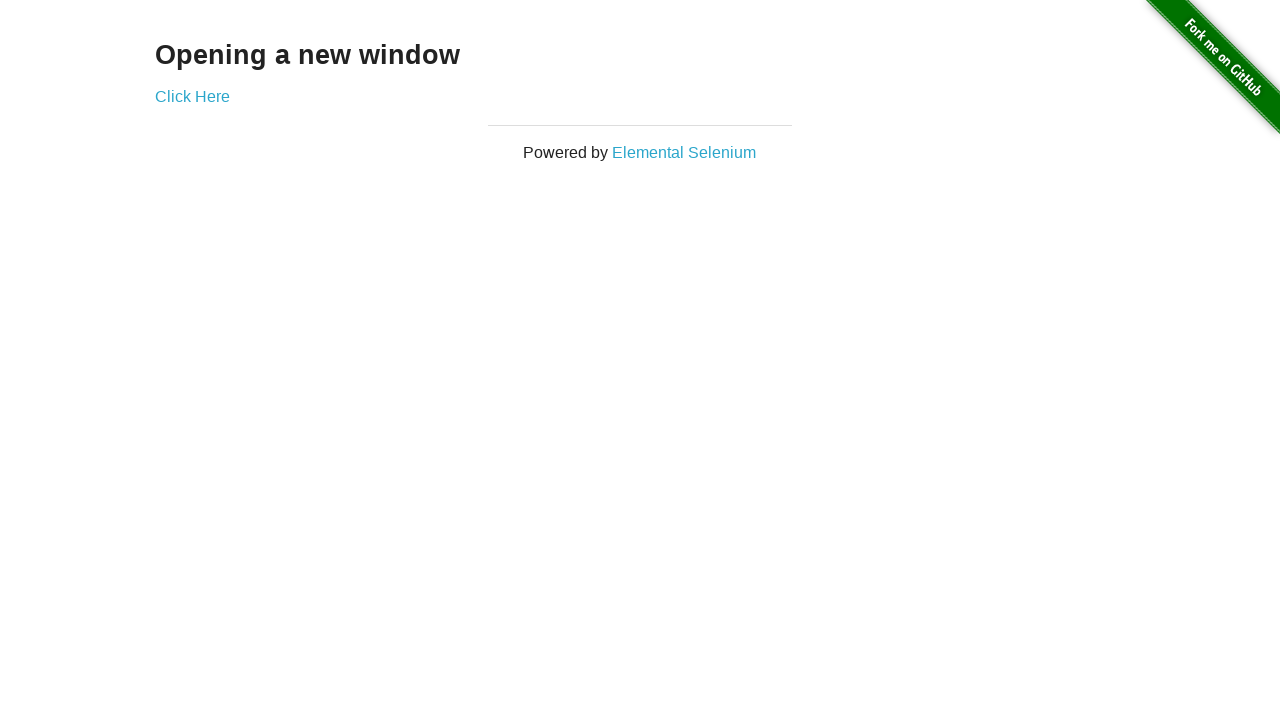

Clicked on Click Here link to open new window at (192, 96) on a:text('Click Here')
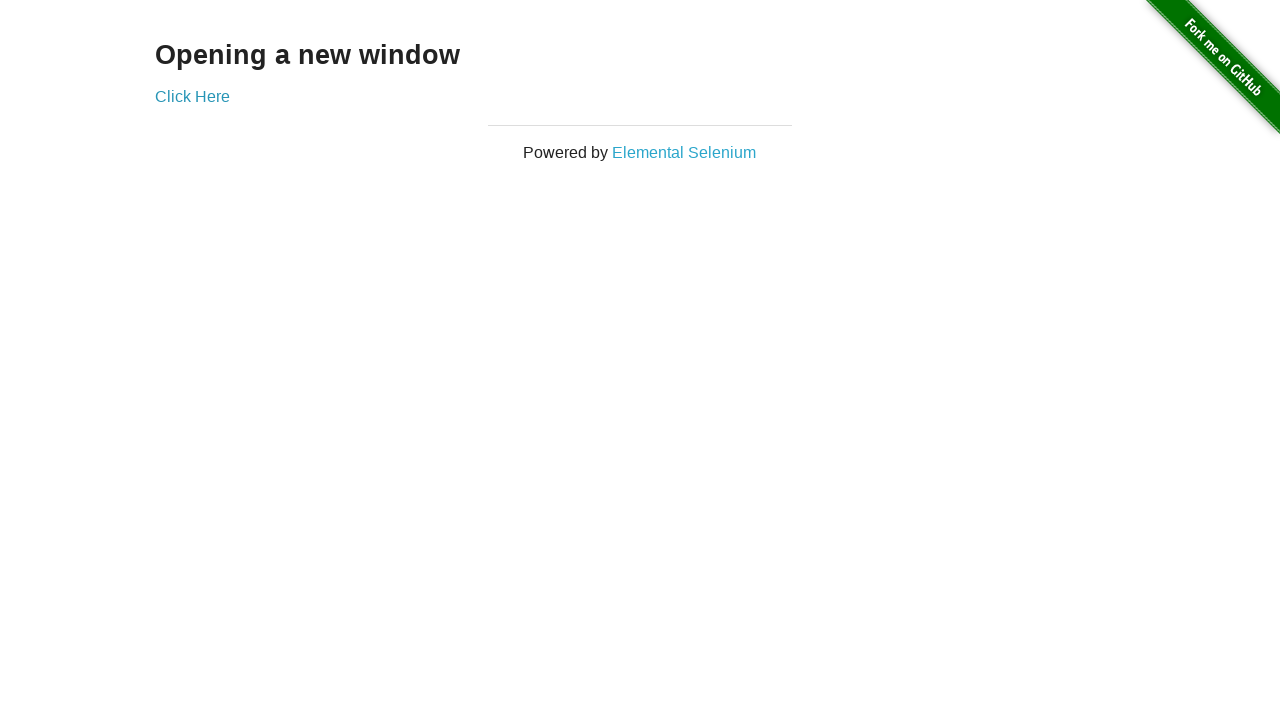

New child window opened and captured
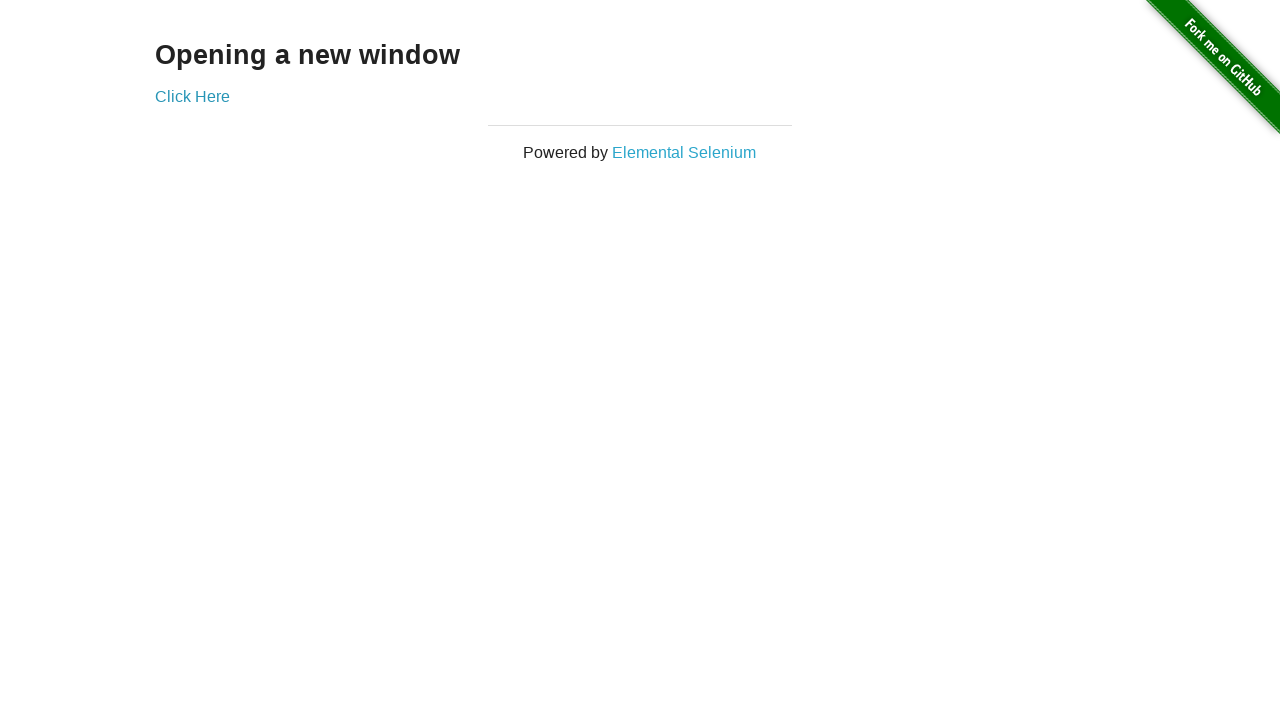

Child window page loaded, h3 selector found
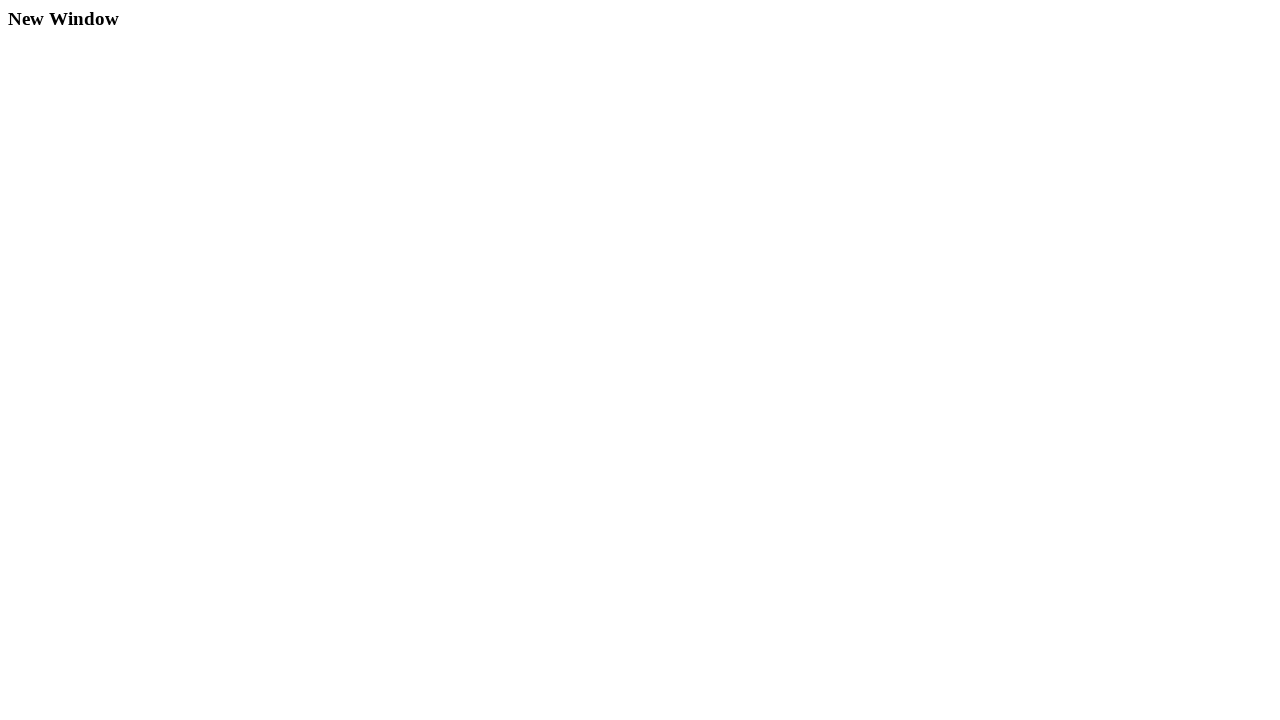

Retrieved h3 text from child window: New Window
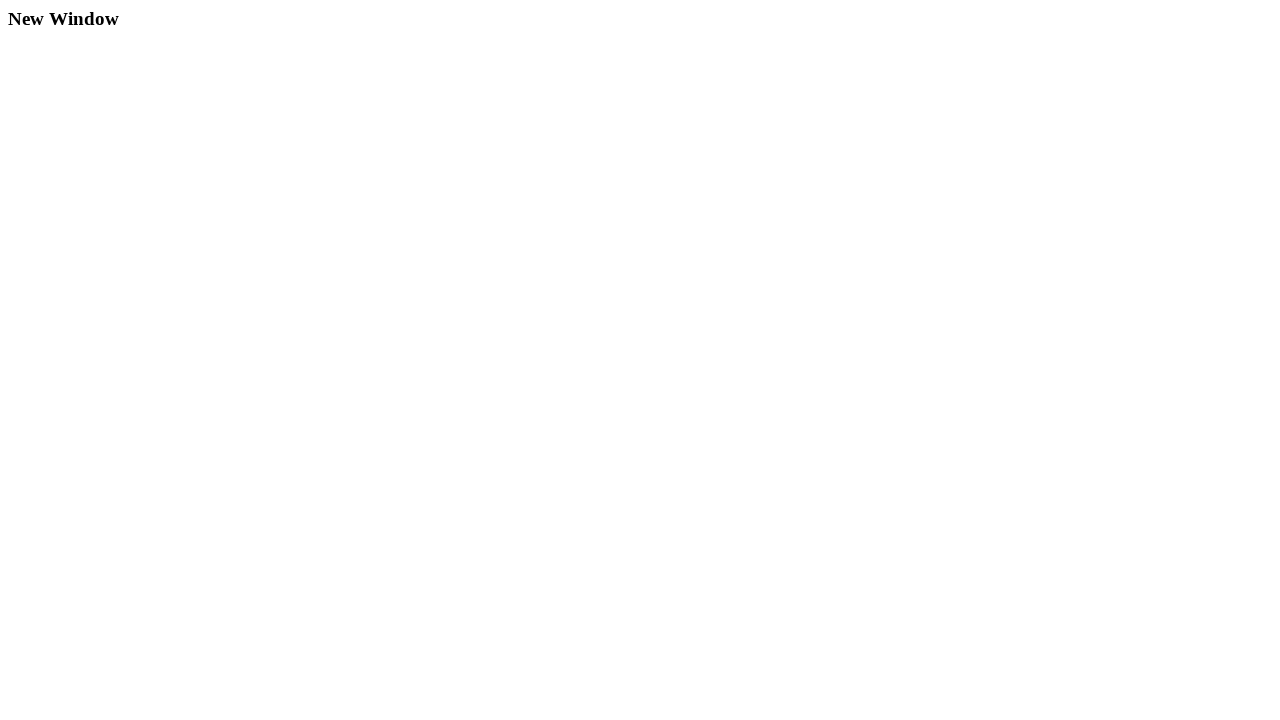

Retrieved h3 text from parent window: Opening a new window
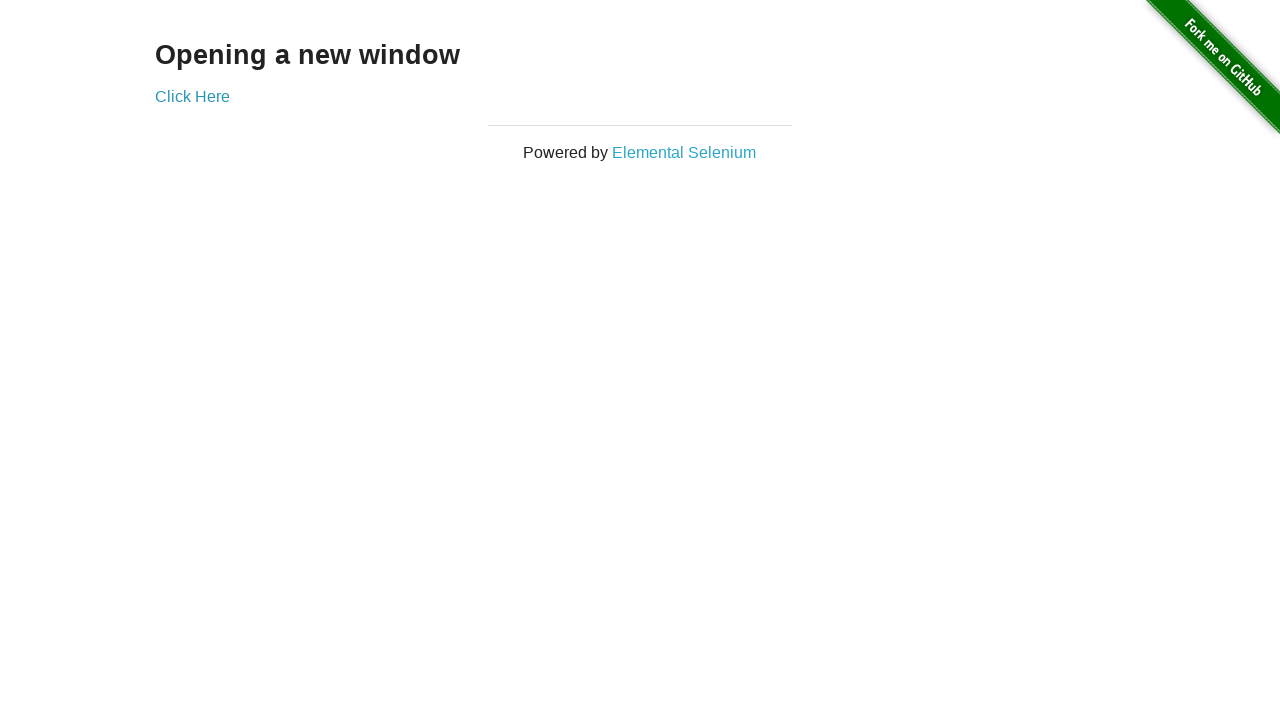

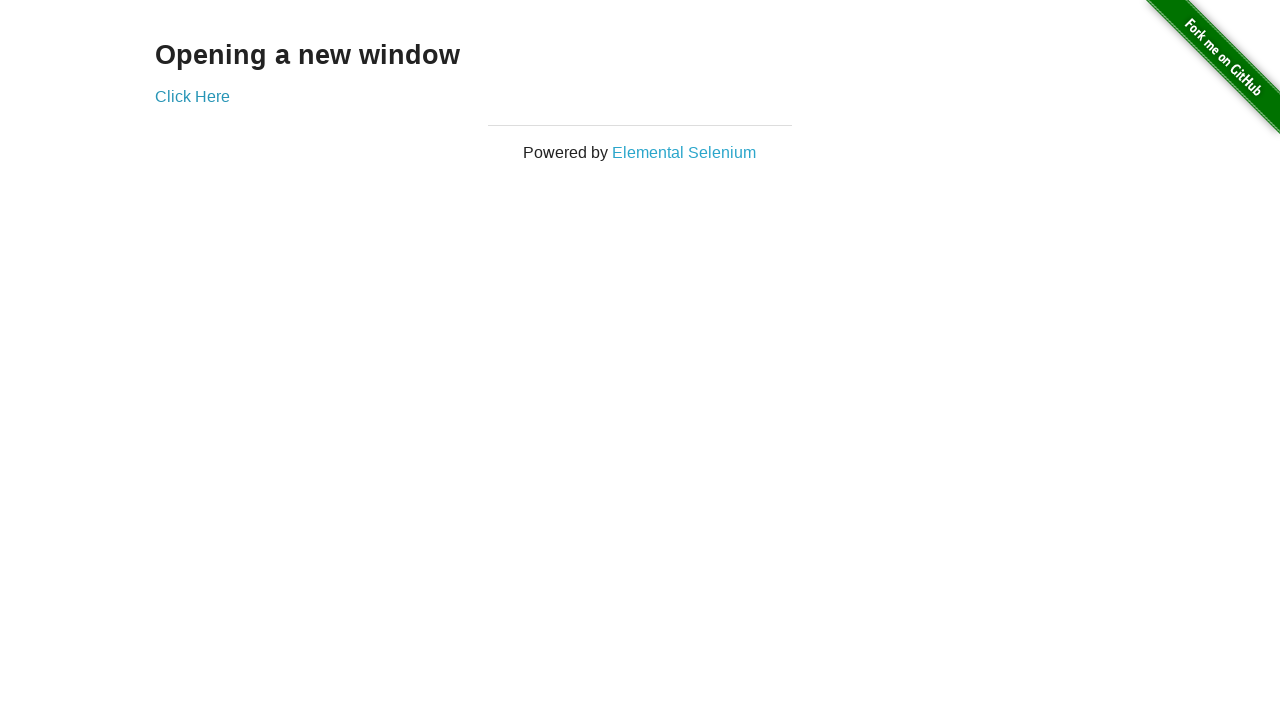